Tests opening a new separate window and switching context to verify the new page loads correctly

Starting URL: http://demo.automationtesting.in/Windows.html

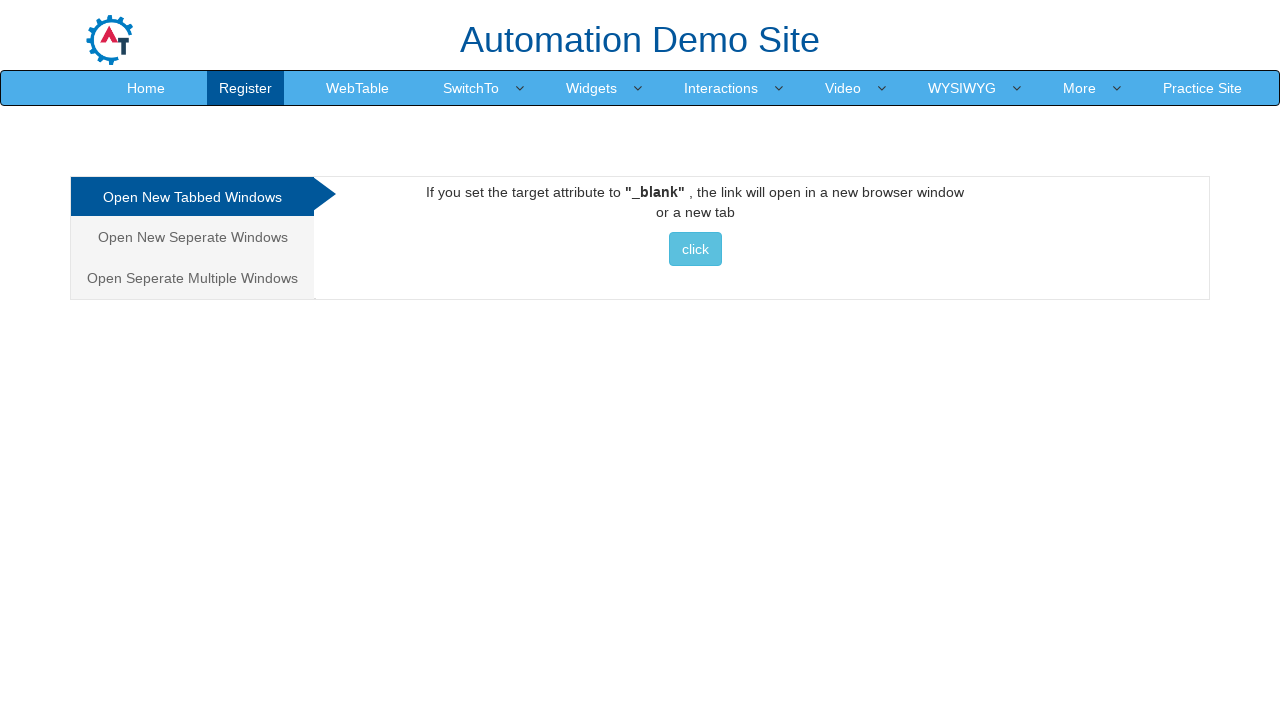

Clicked on 'Open New Seperate Windows' tab at (192, 237) on a:has-text('Open New Seperate Windows')
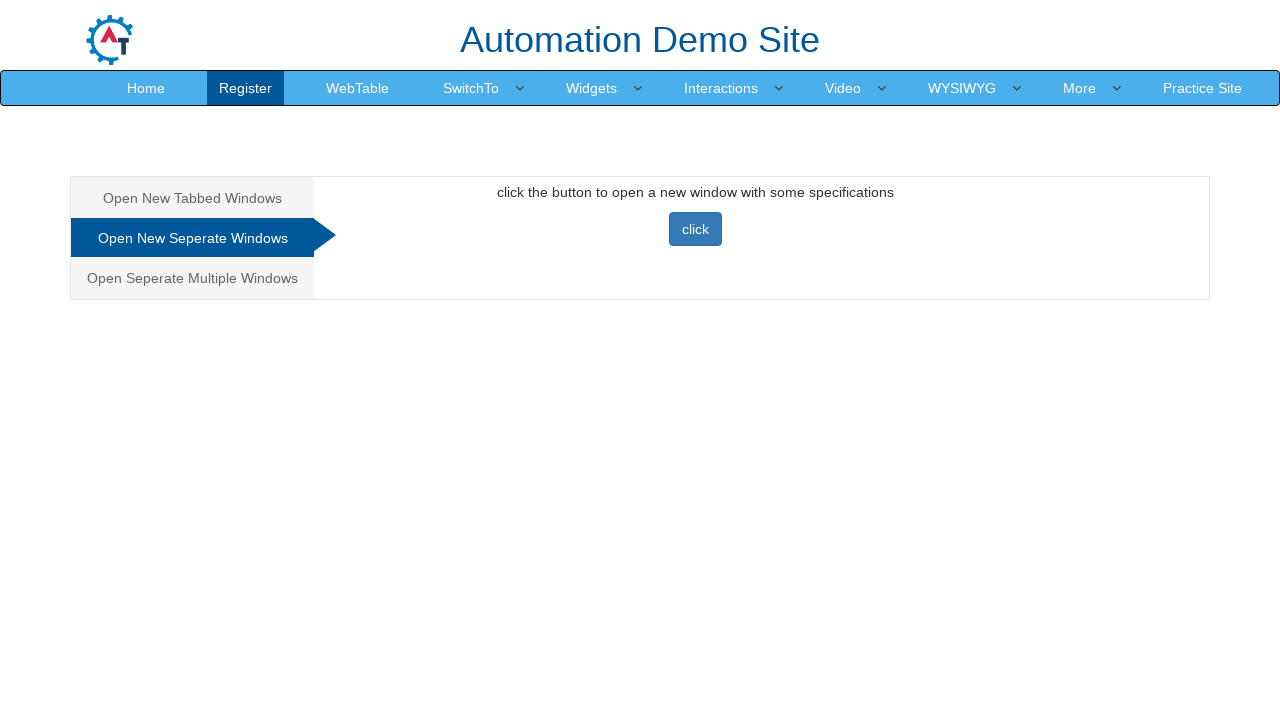

Clicked button to open new window at (695, 229) on button[onclick='newwindow()']
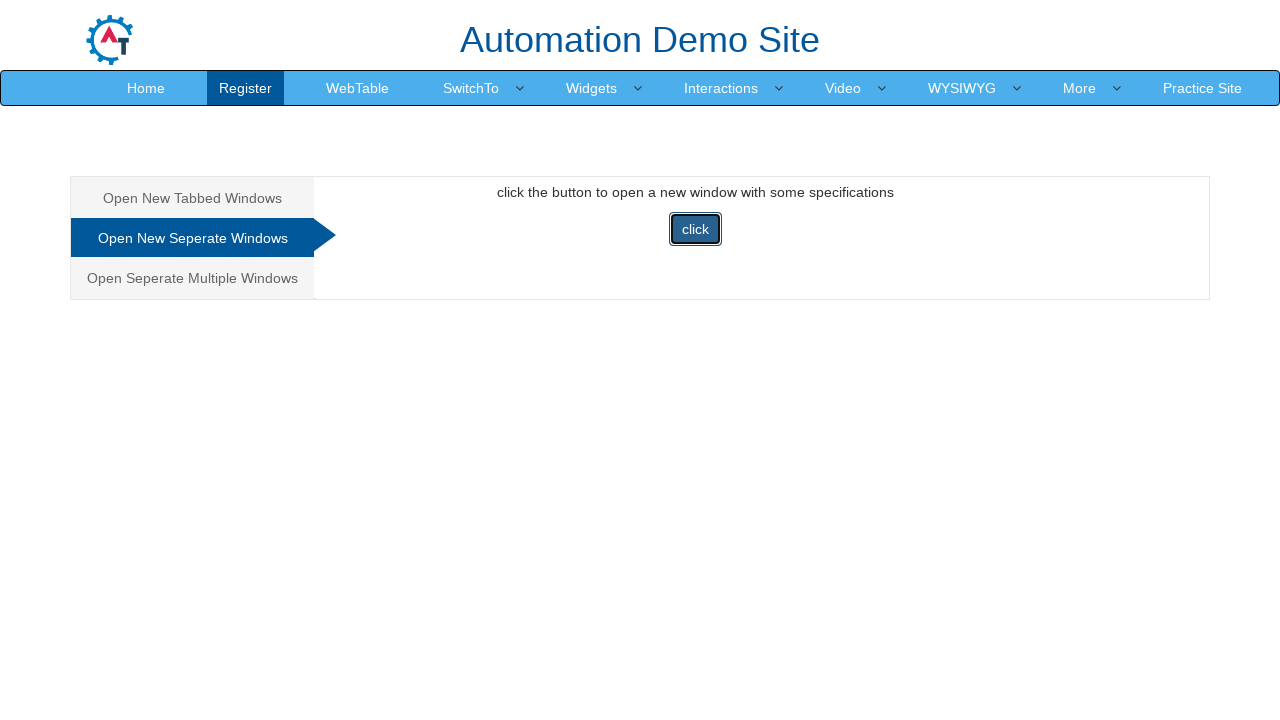

Captured new page context after window opened
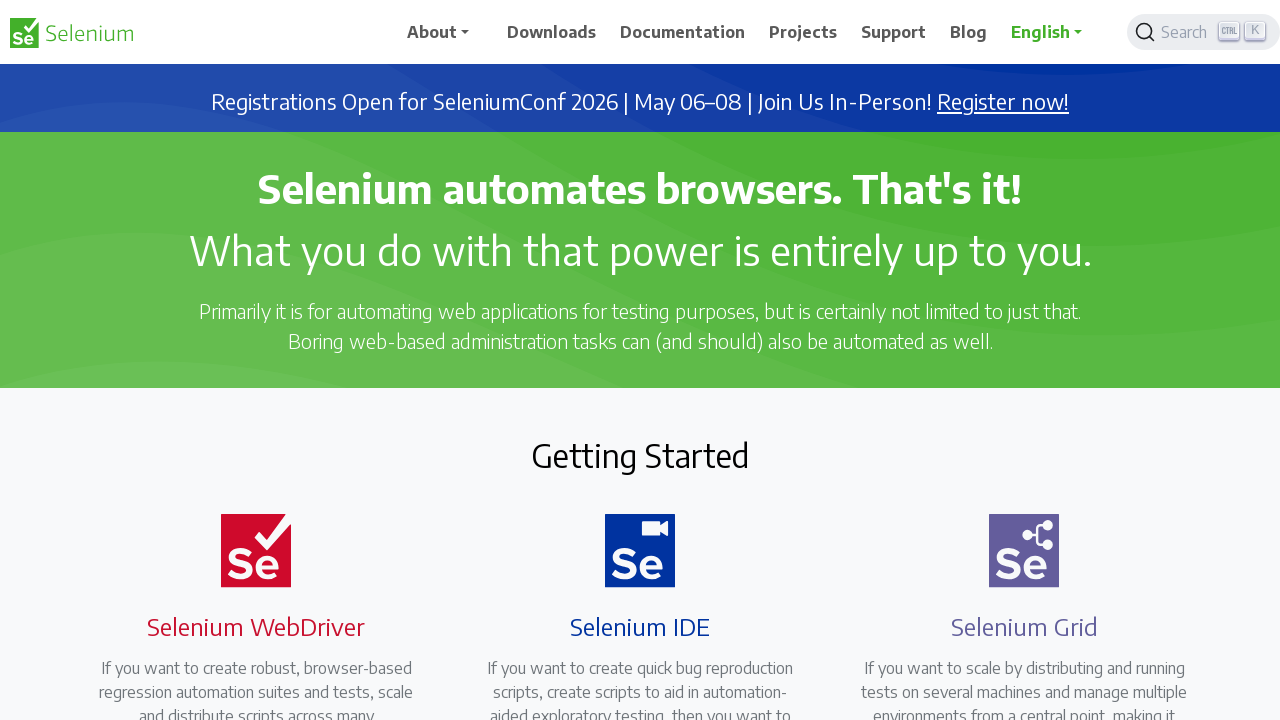

New page finished loading
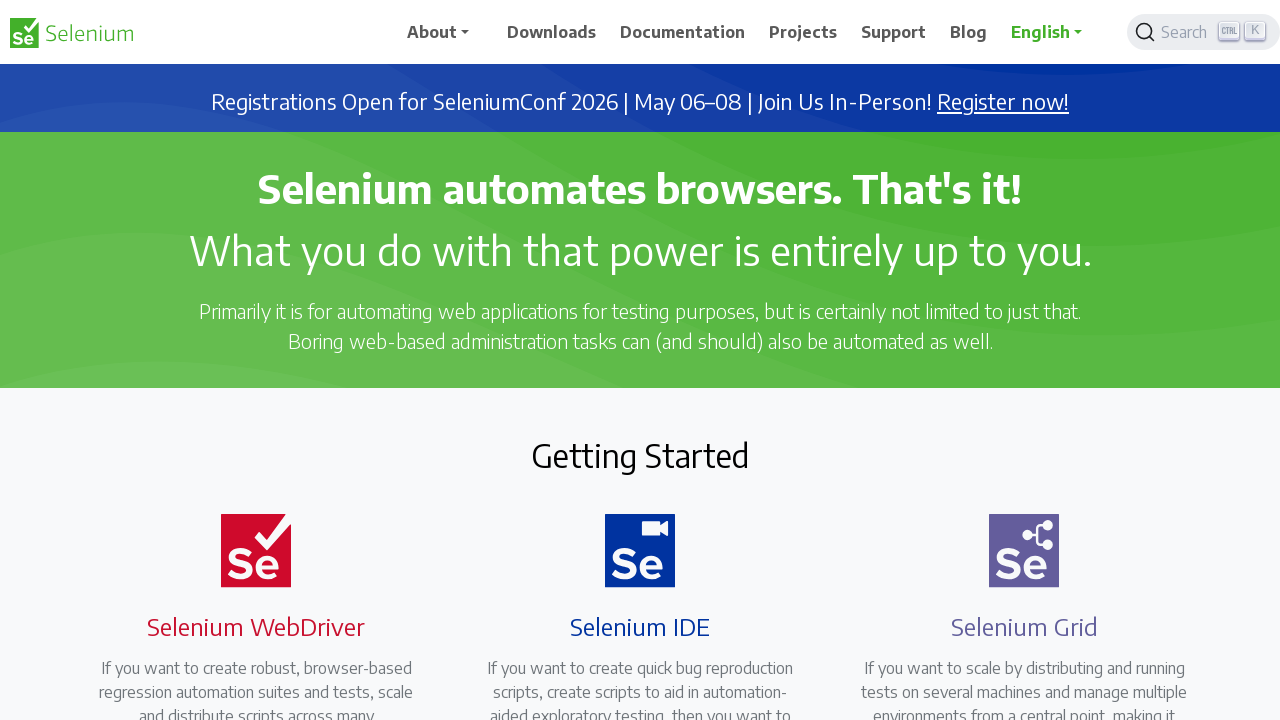

Verified navigation to SeleniumHQ page by URL or title
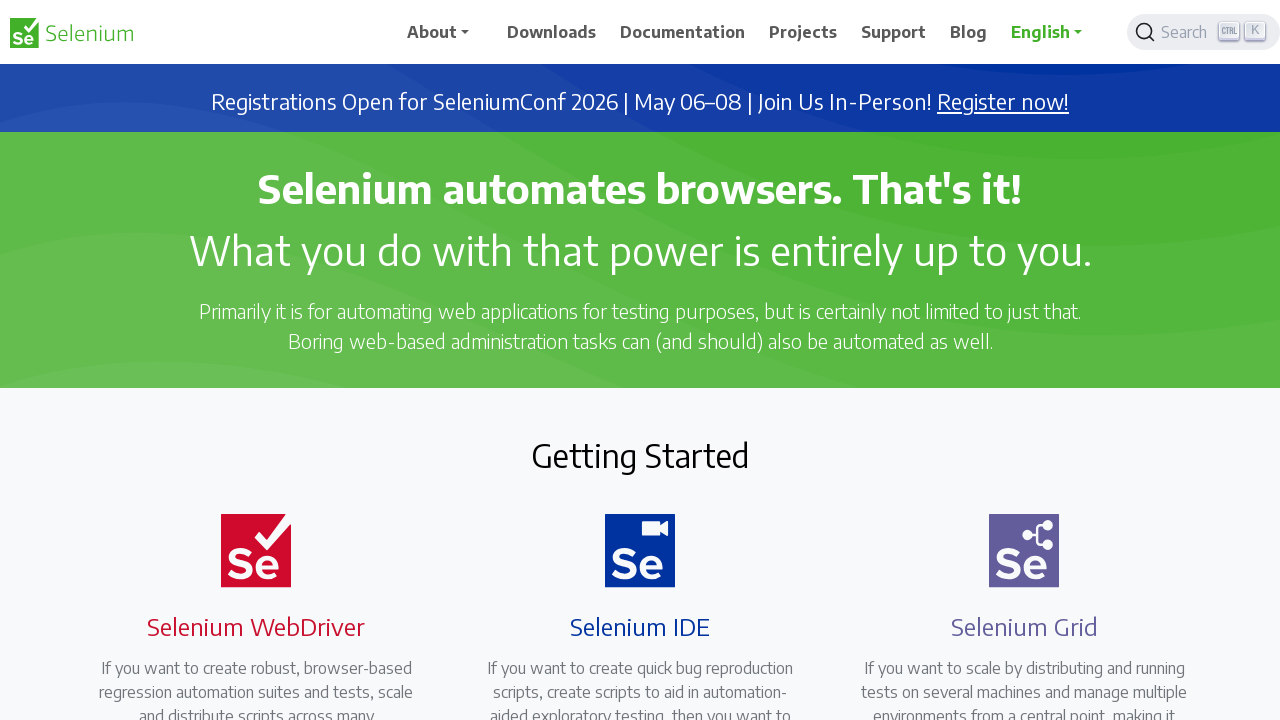

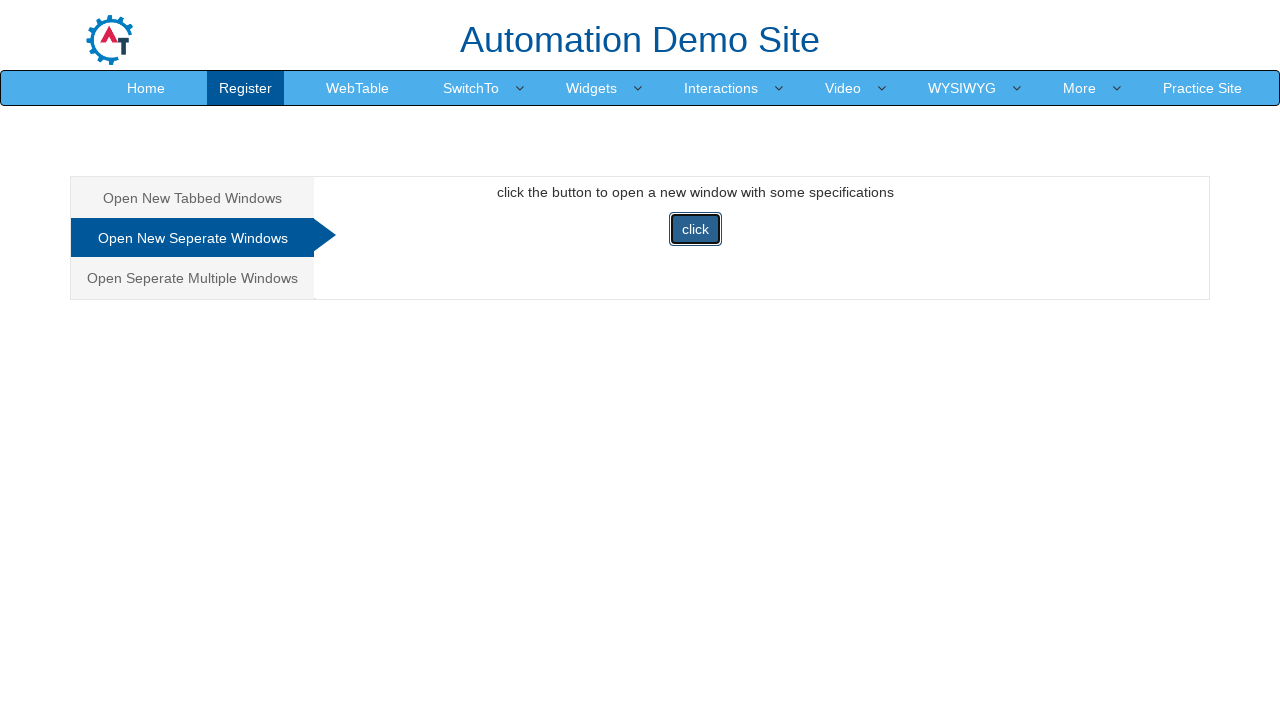